Navigates to Swarthmore College course catalog, clicks on a department, and iterates through course listings by clicking to expand course details.

Starting URL: https://catalog.swarthmore.edu/content.php?catoid=7&navoid=194

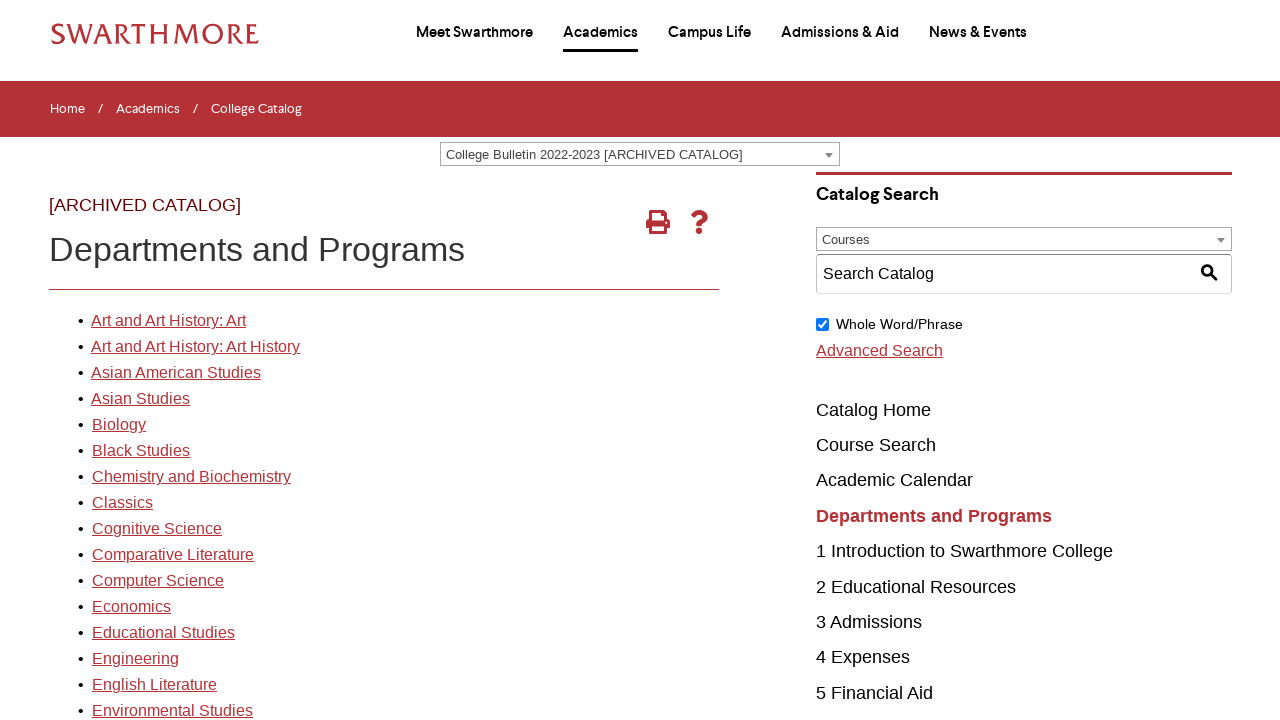

Clicked on first department link at (168, 321) on xpath=//*[@id='gateway-page']/body/table/tbody/tr[3]/td[1]/table/tbody/tr[2]/td[
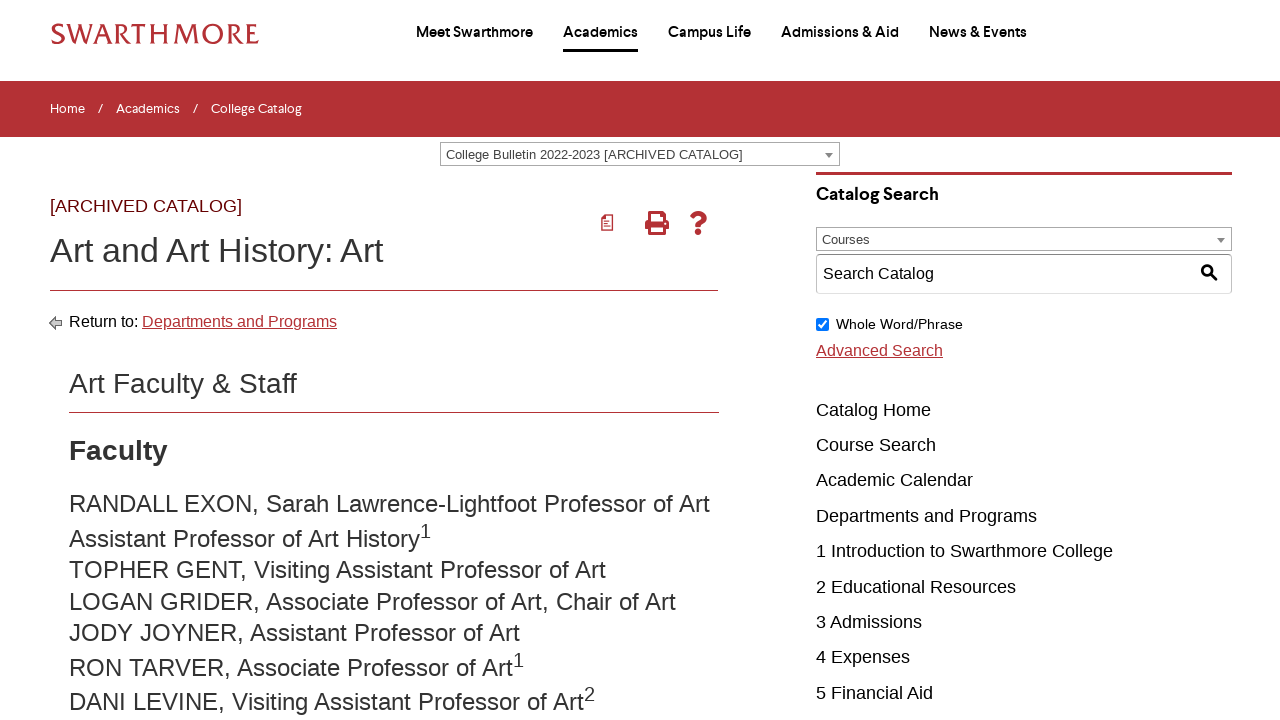

Department page loaded (networkidle)
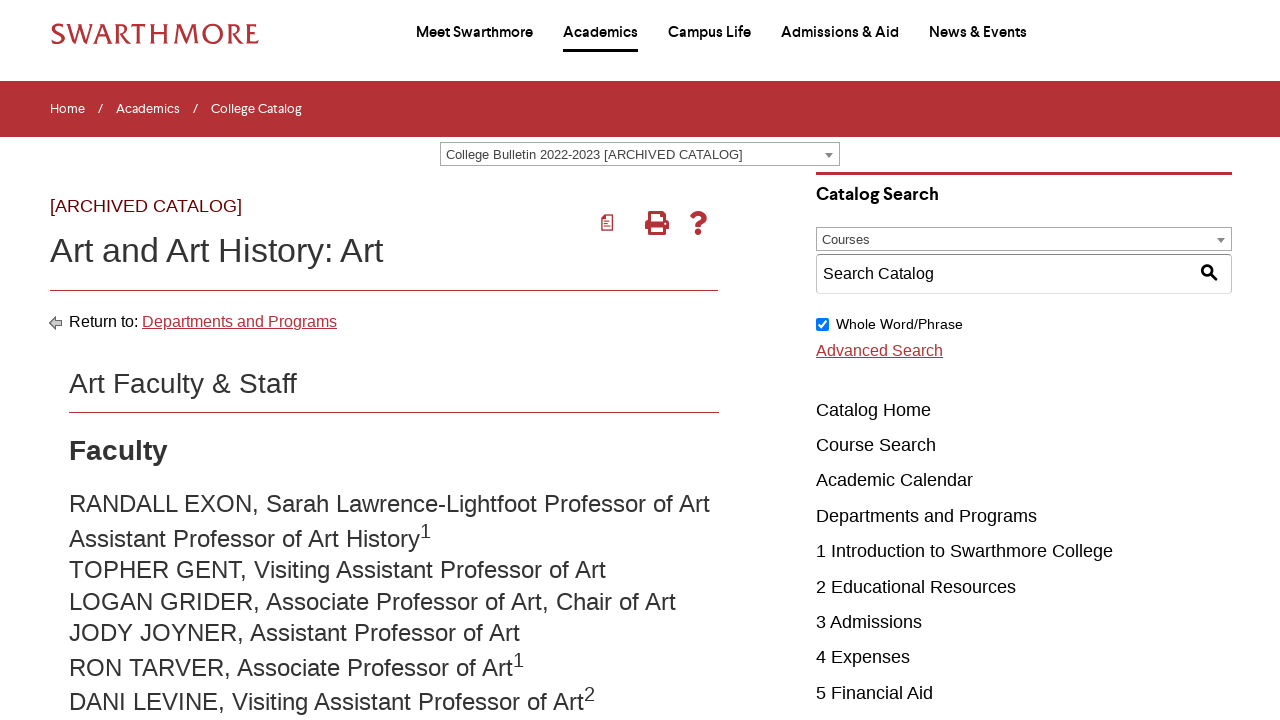

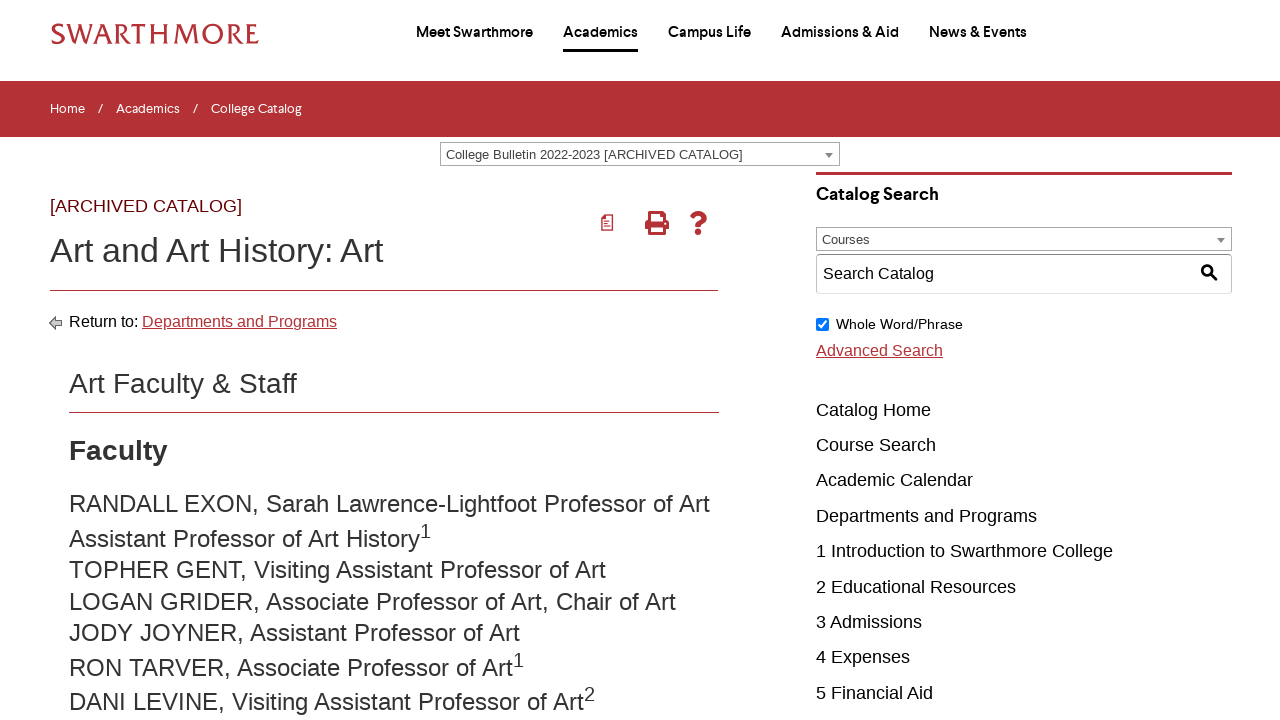